Tests sorting a table with helpful markup by clicking the dues column header and verifying the sorting functionality works with semantic class names

Starting URL: http://the-internet.herokuapp.com/tables

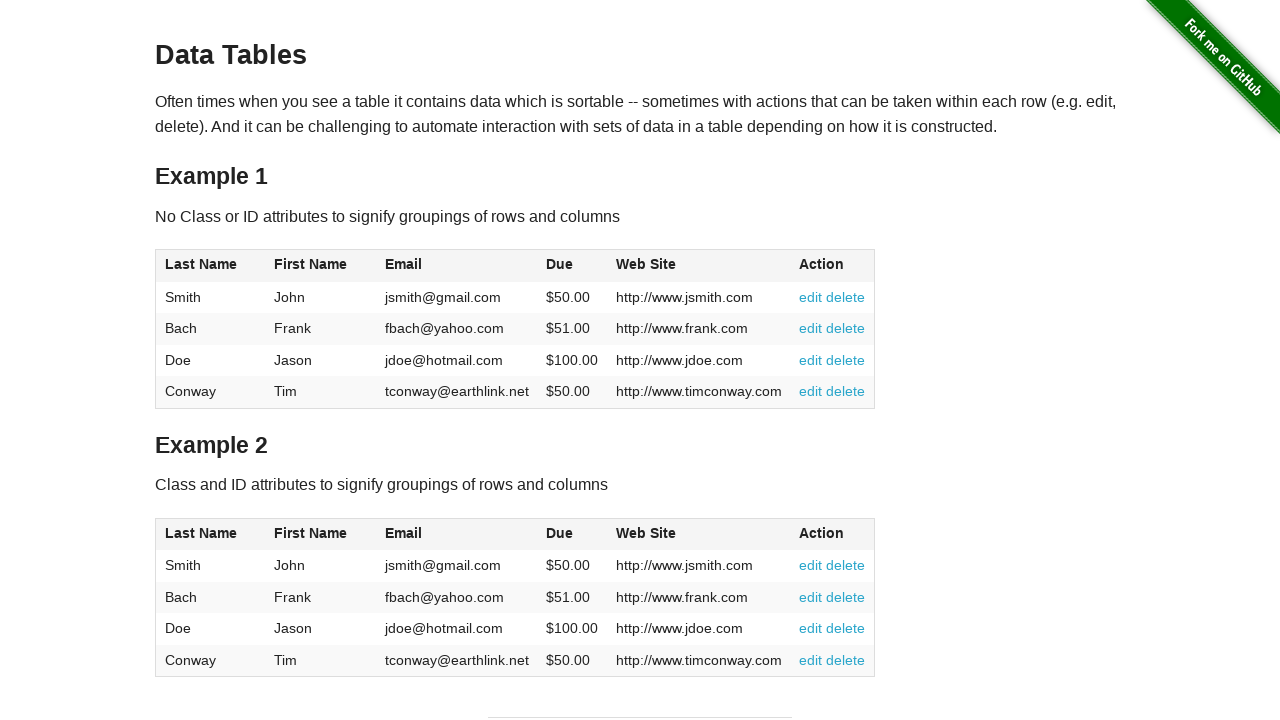

Clicked dues column header in table with helpful markup to initiate sorting at (560, 533) on #table2 thead .dues
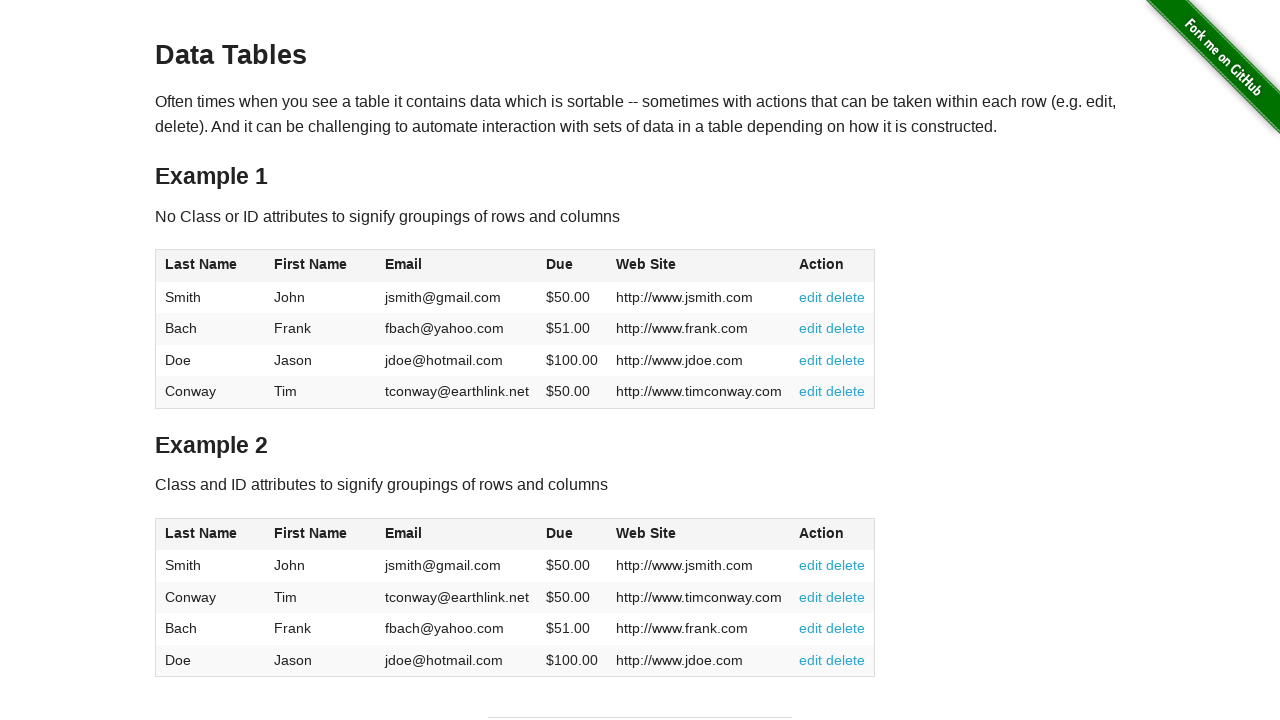

Table sorted and dues column visible in tbody with semantic class names
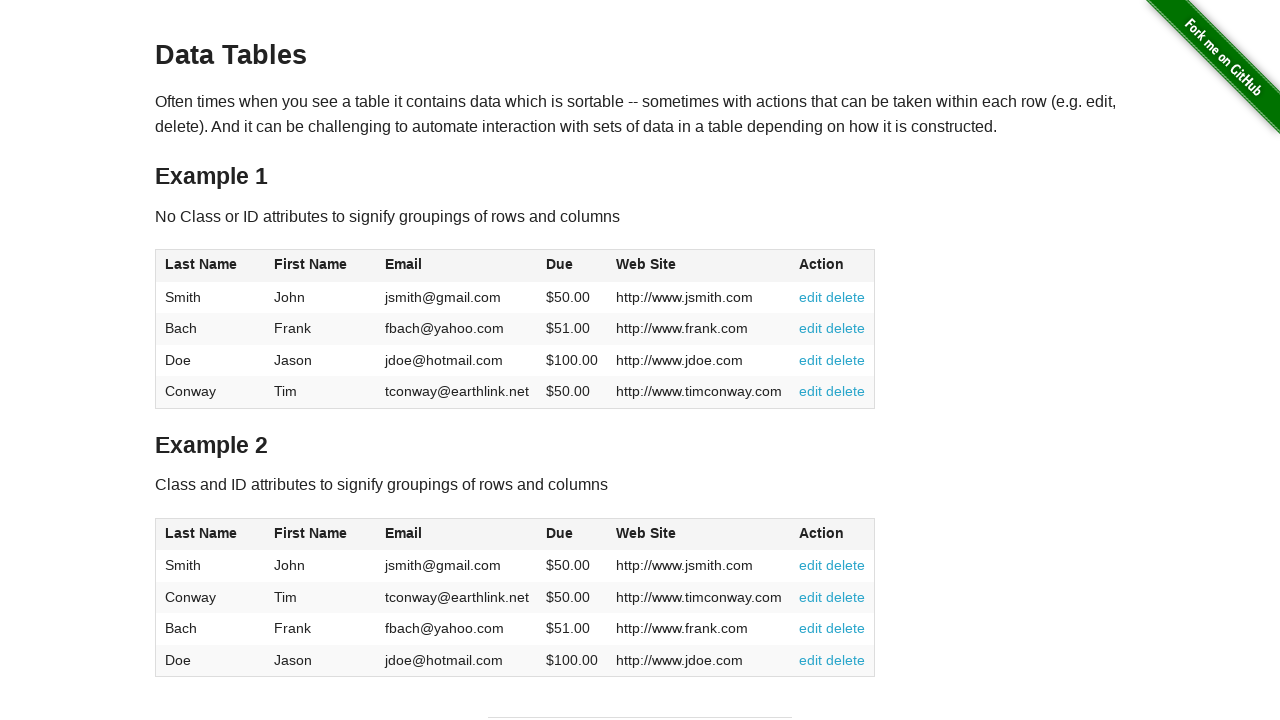

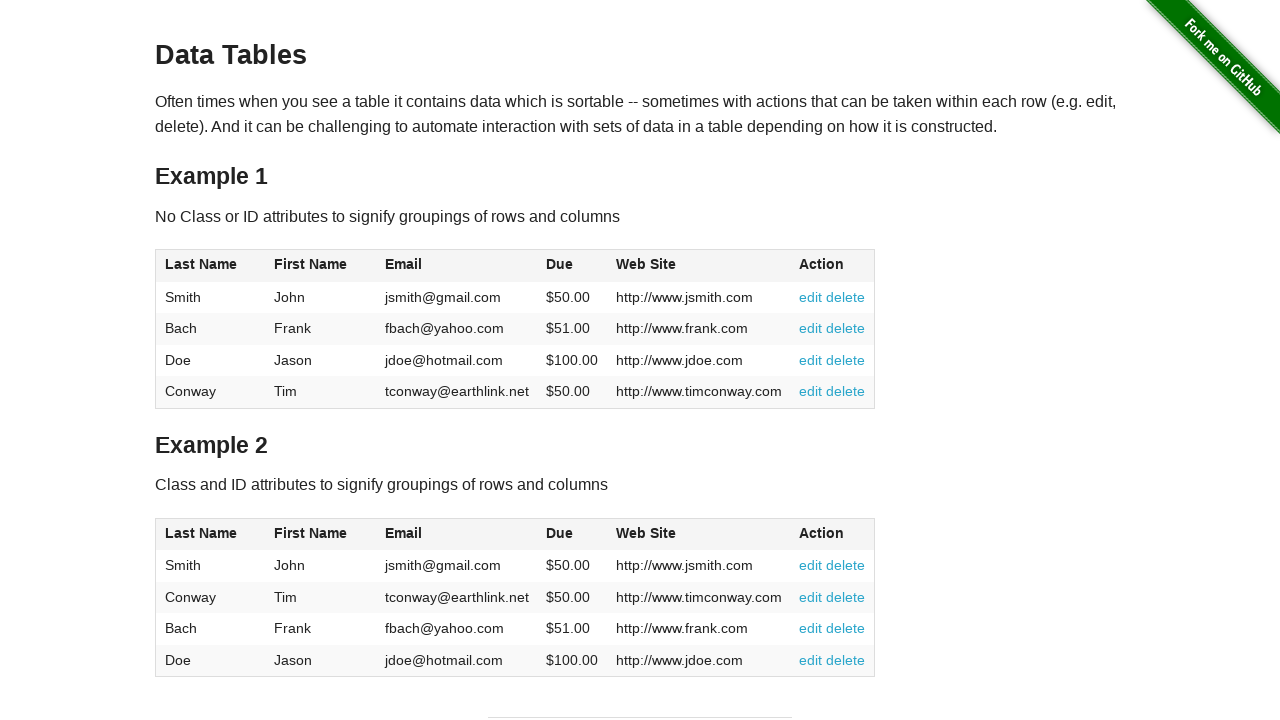